Adds a new cookie to the browser and refreshes the cookie display

Starting URL: https://bonigarcia.dev/selenium-webdriver-java/cookies.html

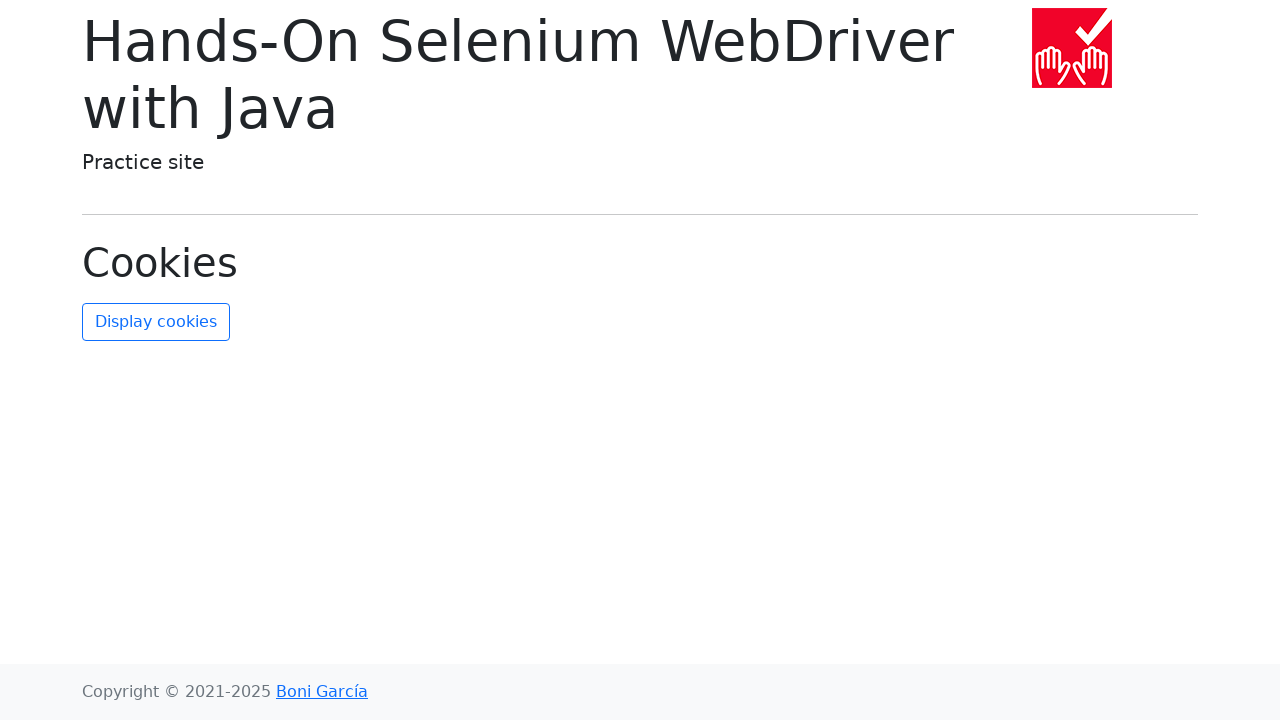

Added new cookie 'New_Cookie' with value 'Prathamesh' to the browser context
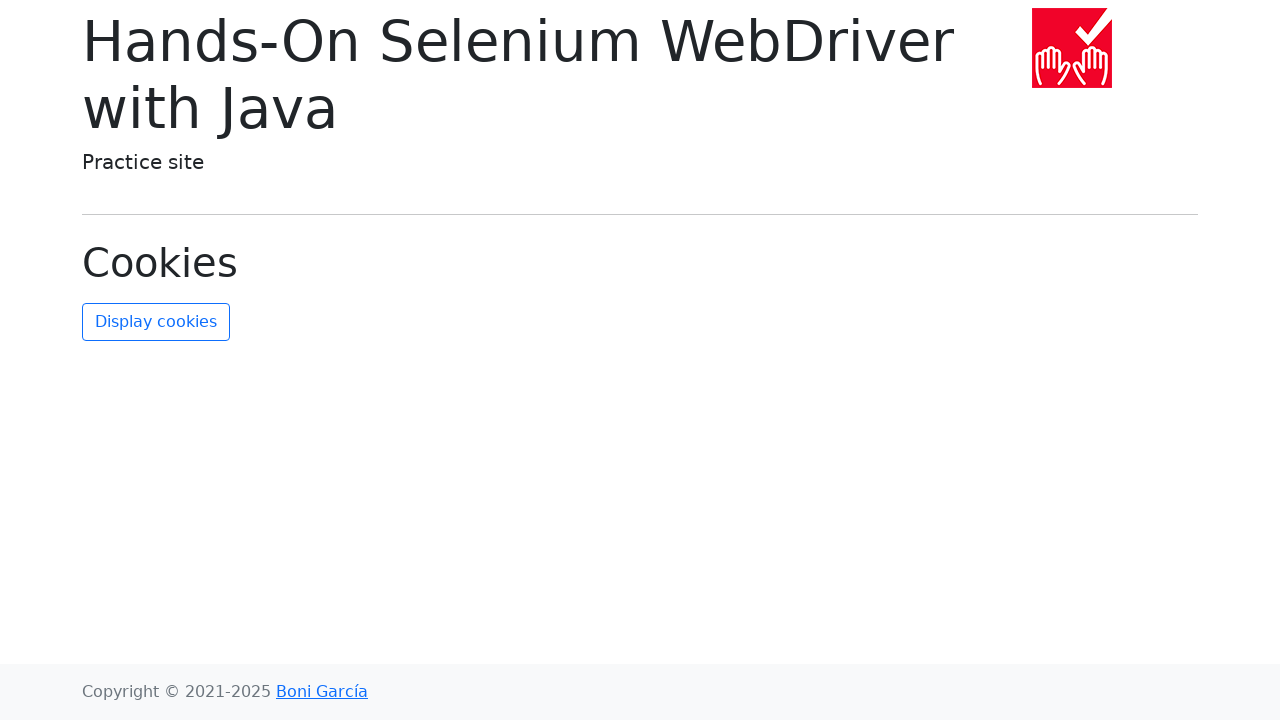

Retrieved all cookies from browser context
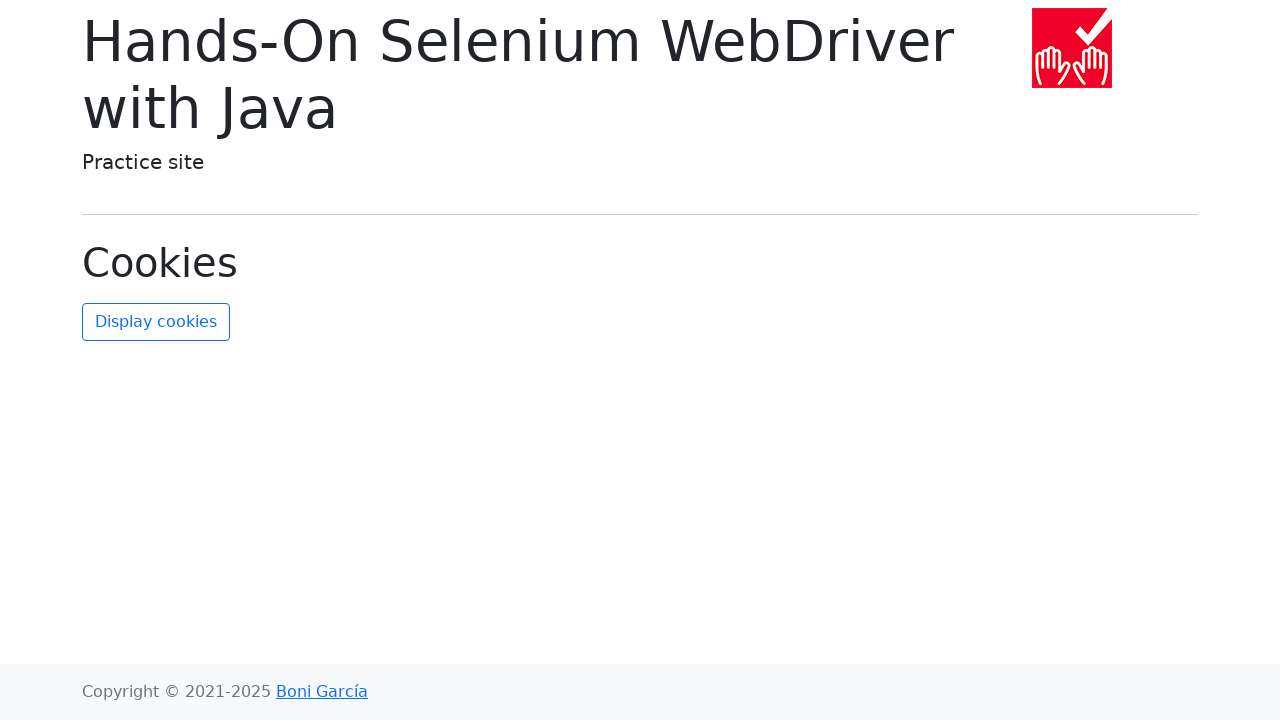

Located the 'New_Cookie' in the cookies list
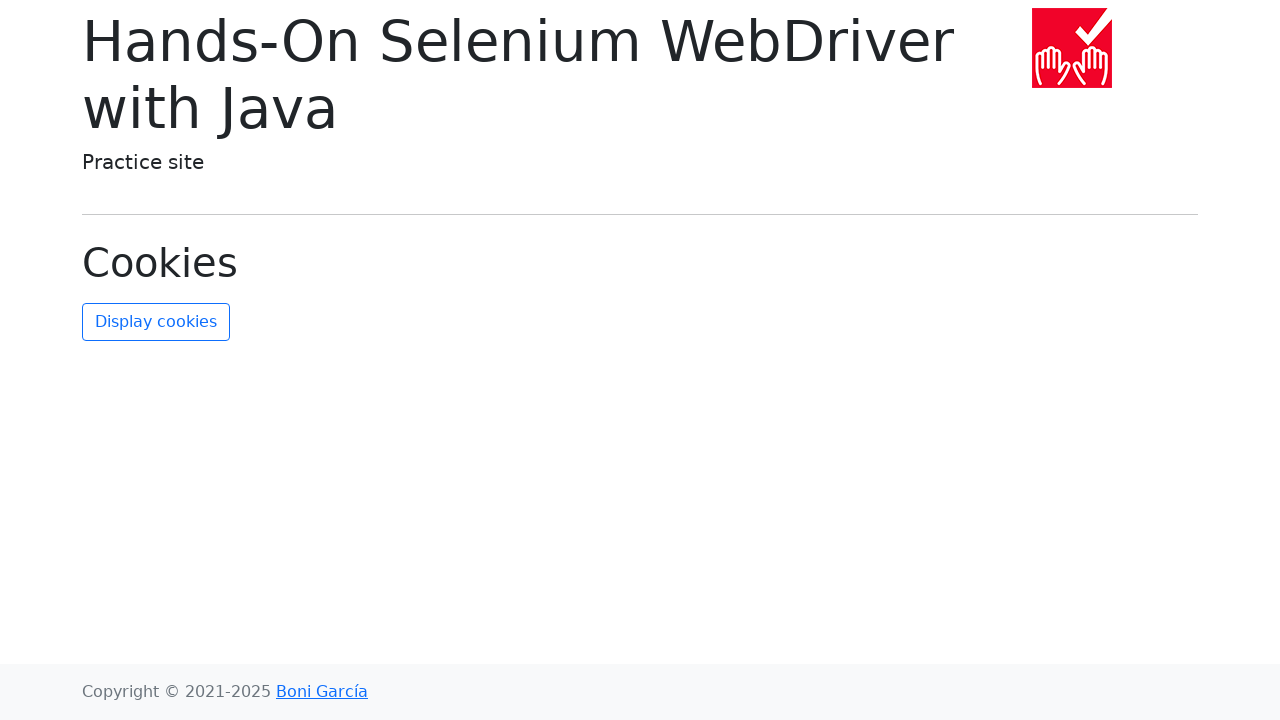

Verified that new cookie exists in context
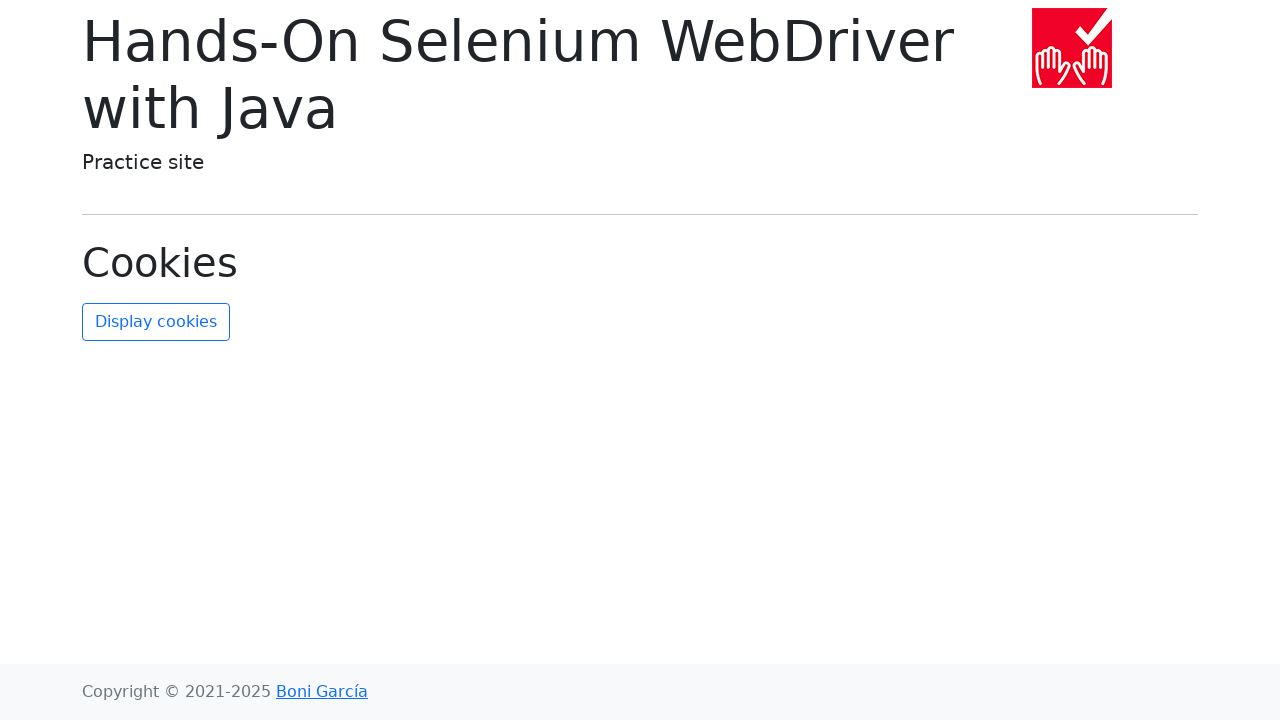

Verified that cookie value matches expected 'Prathamesh'
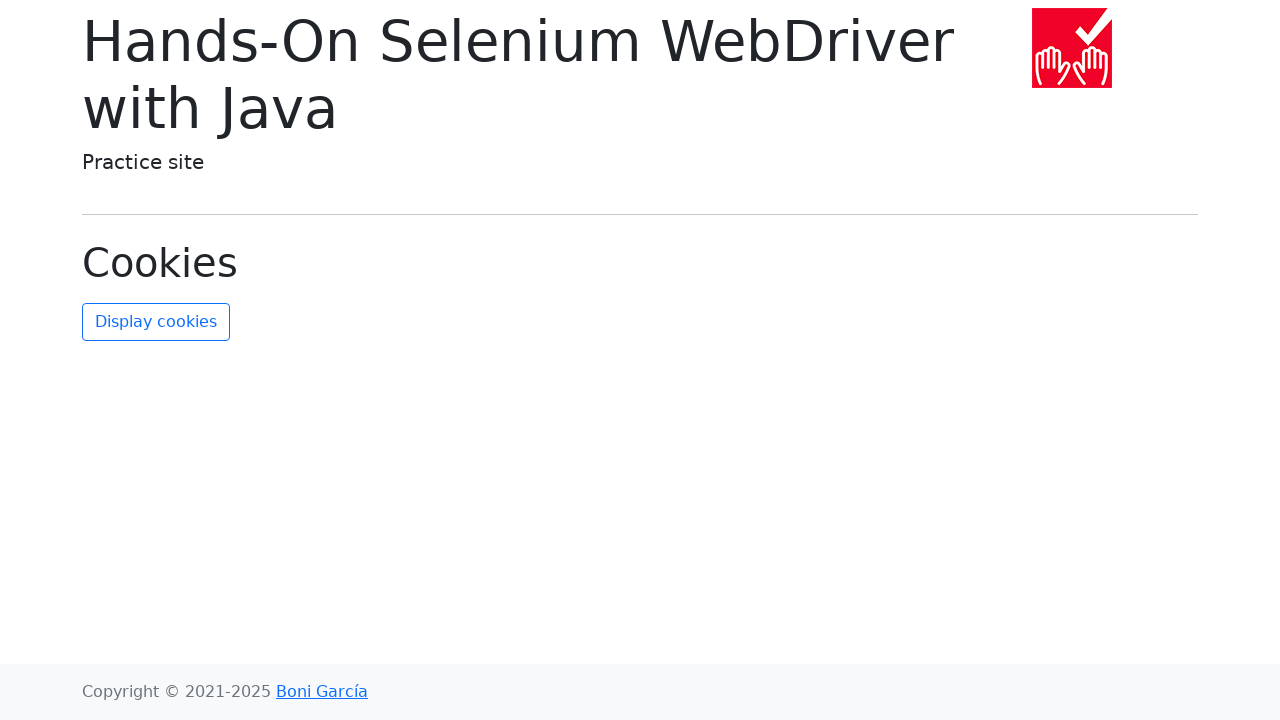

Clicked refresh button to update cookie display on page at (156, 322) on #refresh-cookies
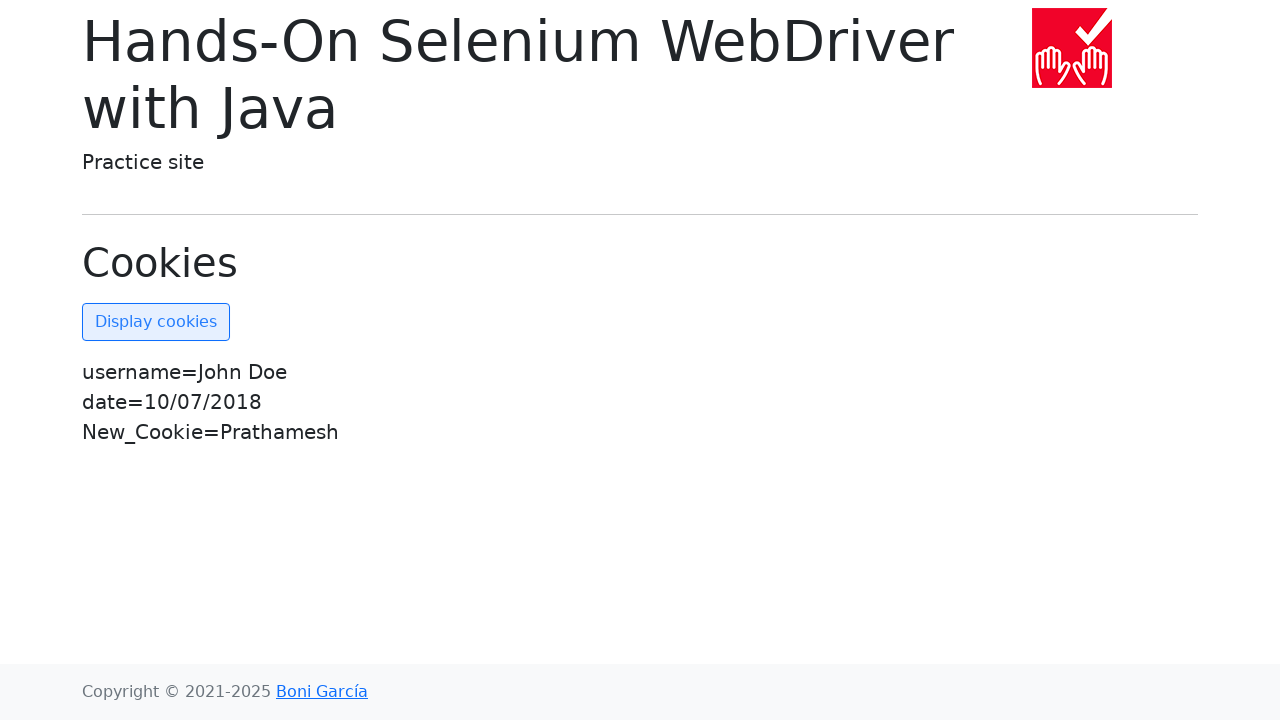

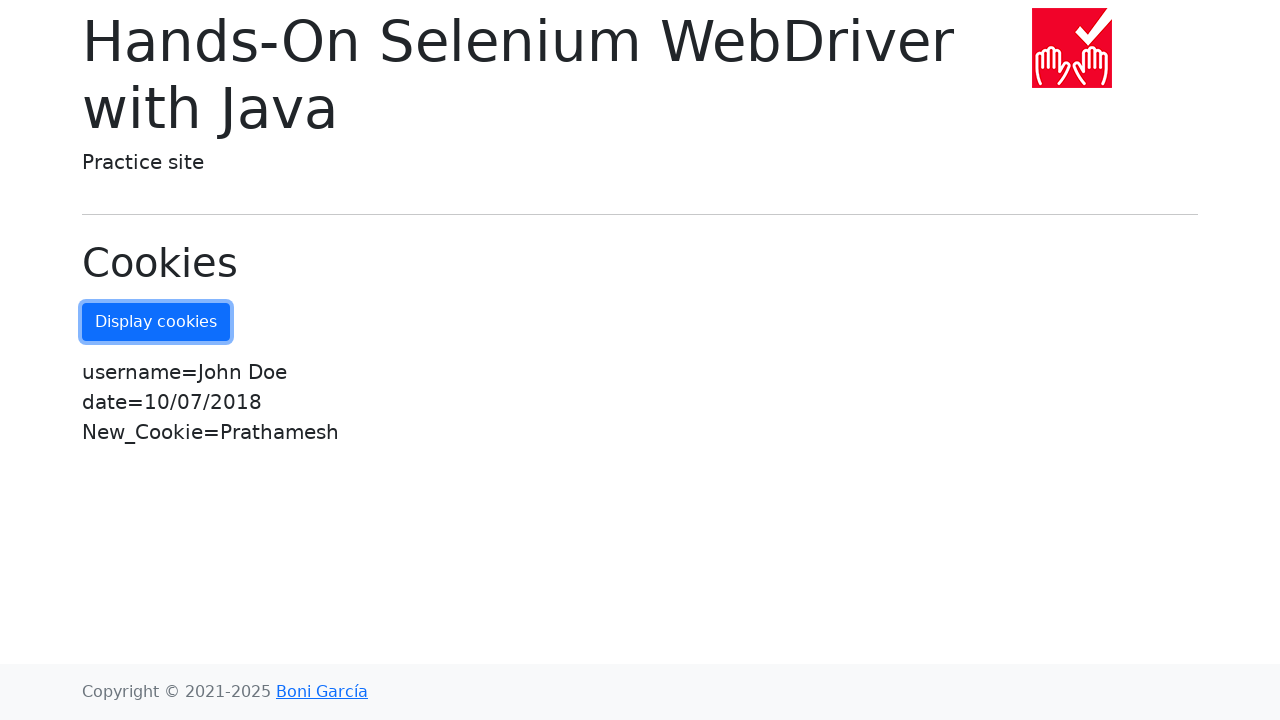